Tests browser navigation commands (navigate to, back, forward, refresh) by navigating between two different websites and verifying URLs after each navigation action

Starting URL: https://parabank.parasoft.com/parabank/index.htm

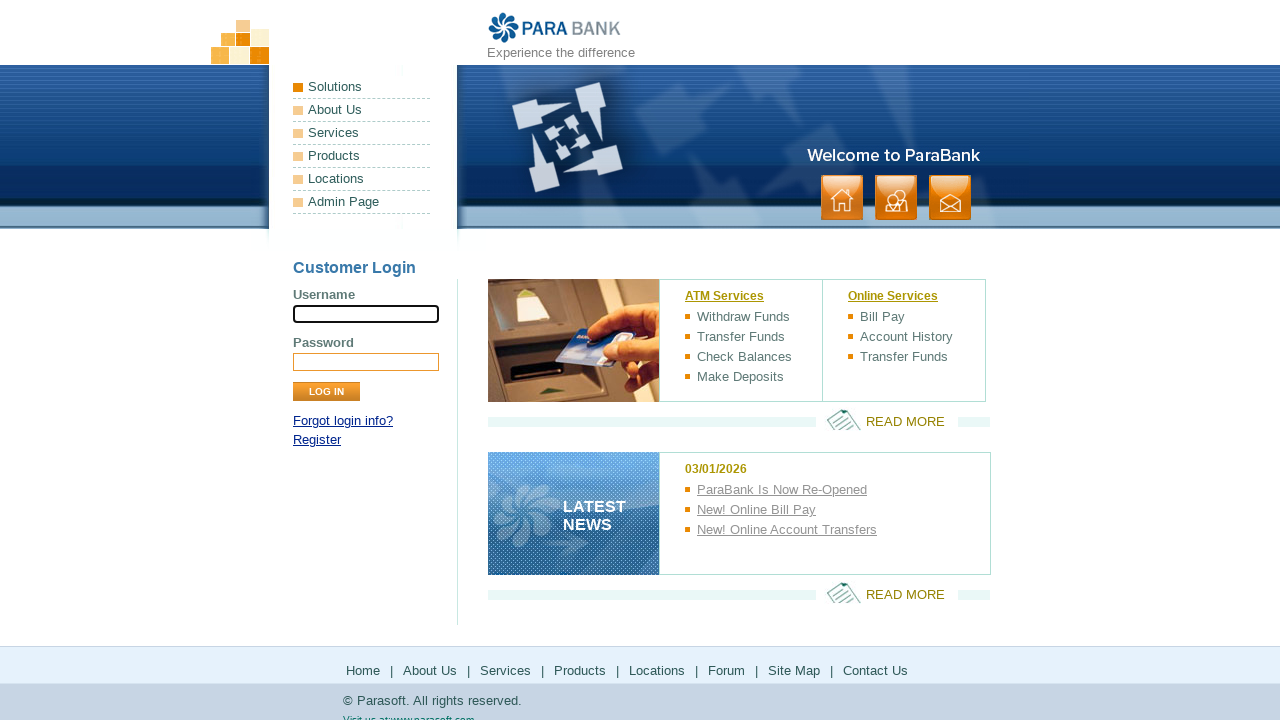

Verified starting URL is parabank homepage
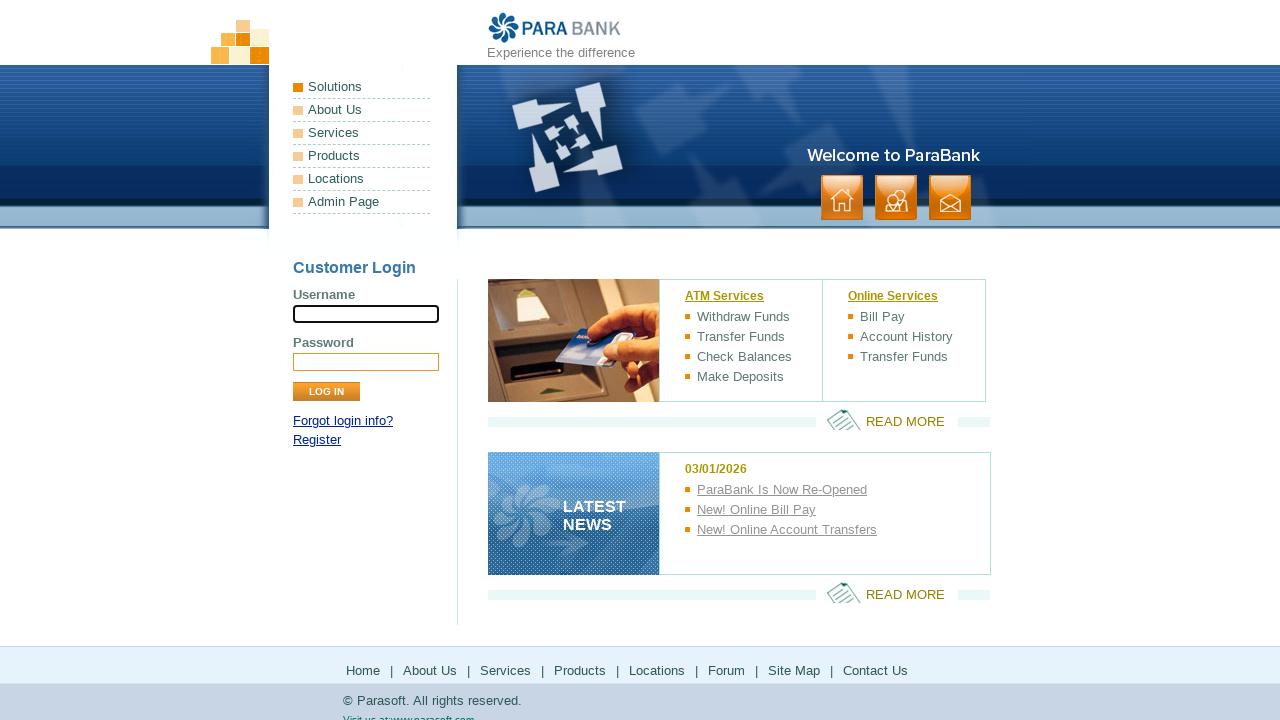

Navigated to demo.applitools.com
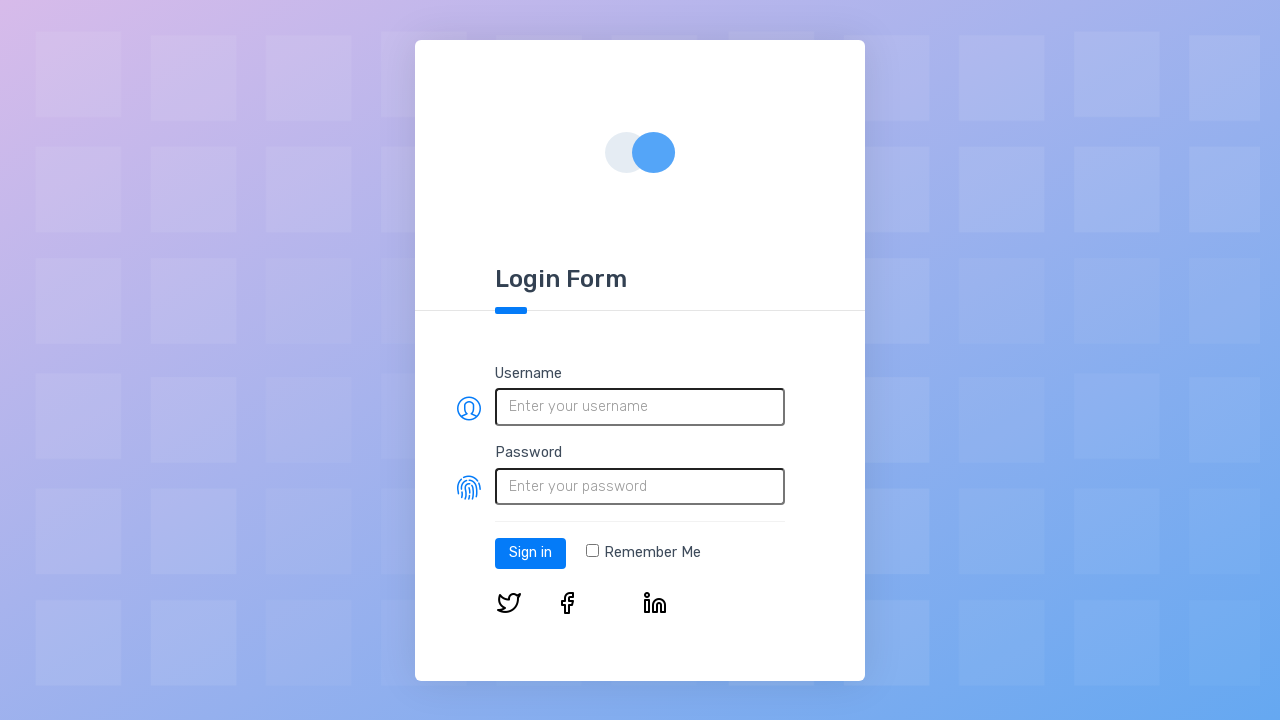

Verified URL changed to demo.applitools.com
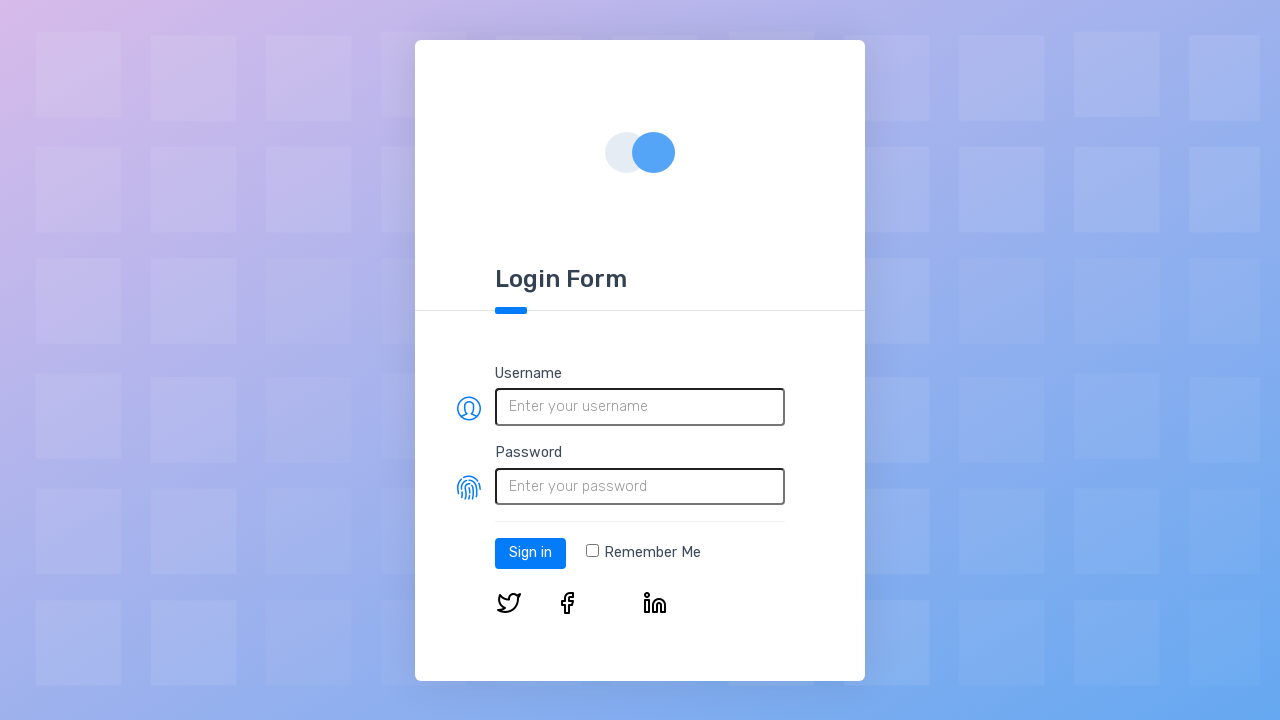

Navigated back to previous page
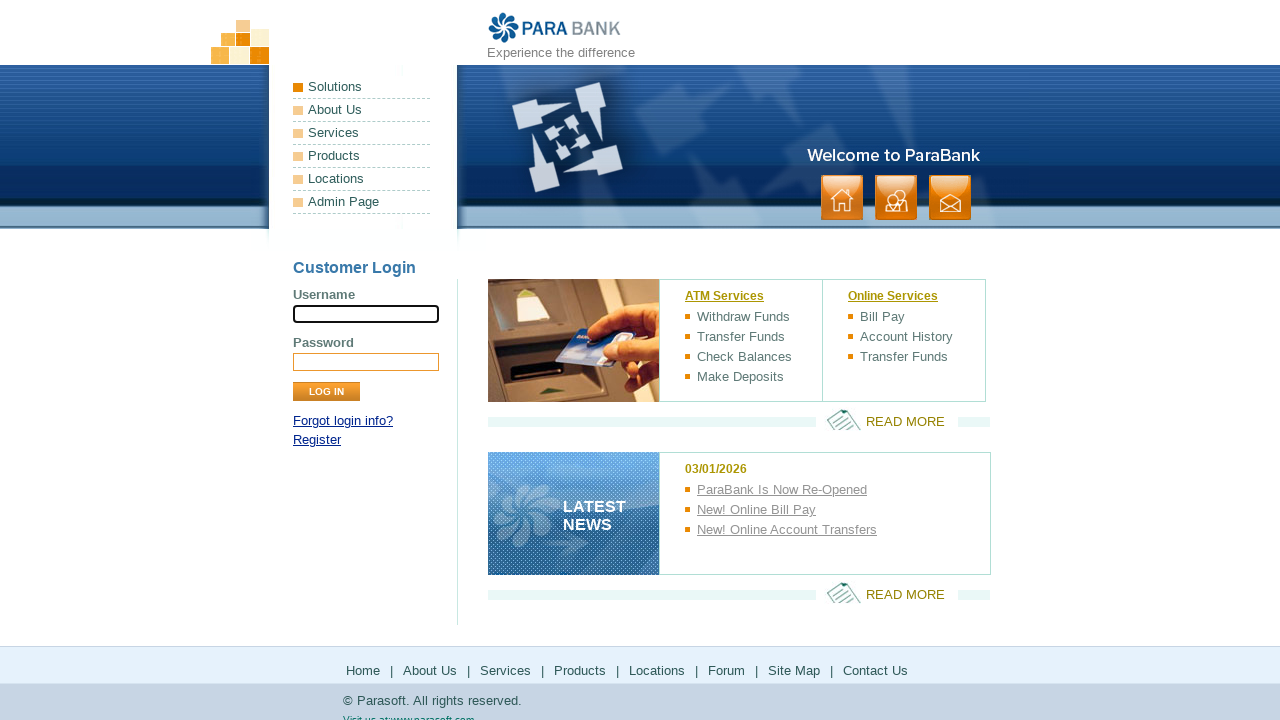

Verified URL returned to parabank homepage
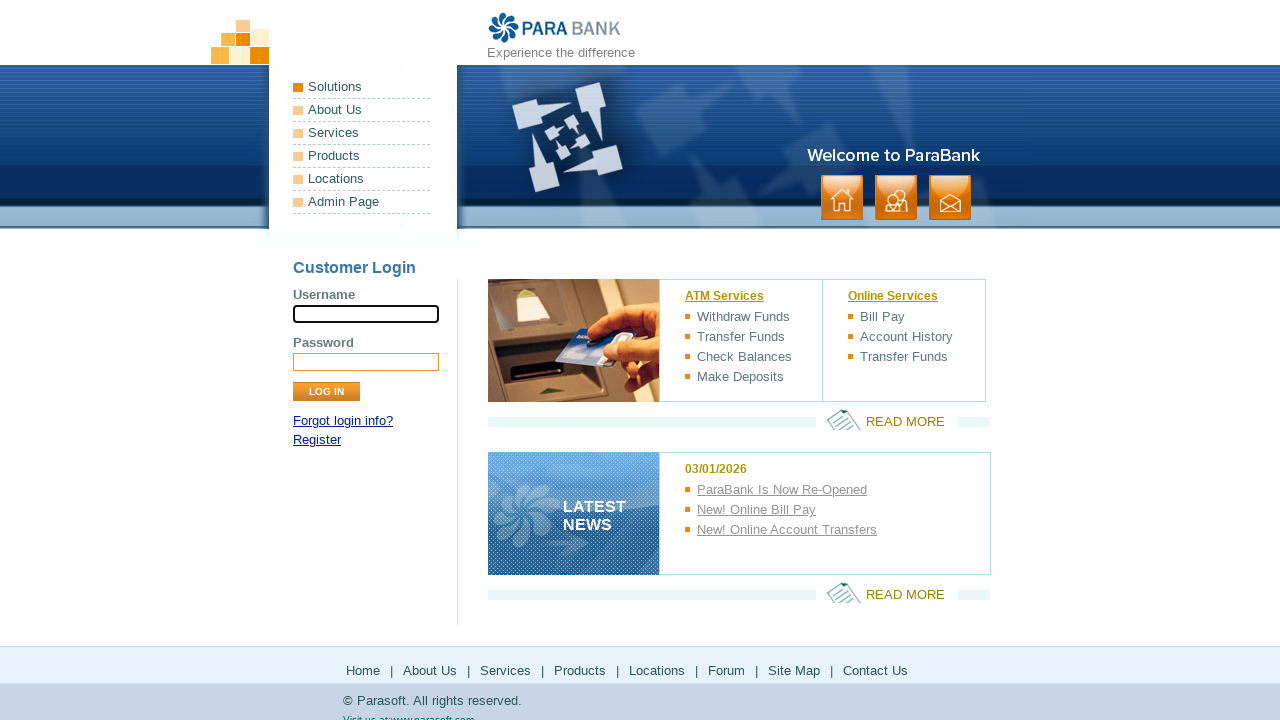

Navigated forward to next page in history
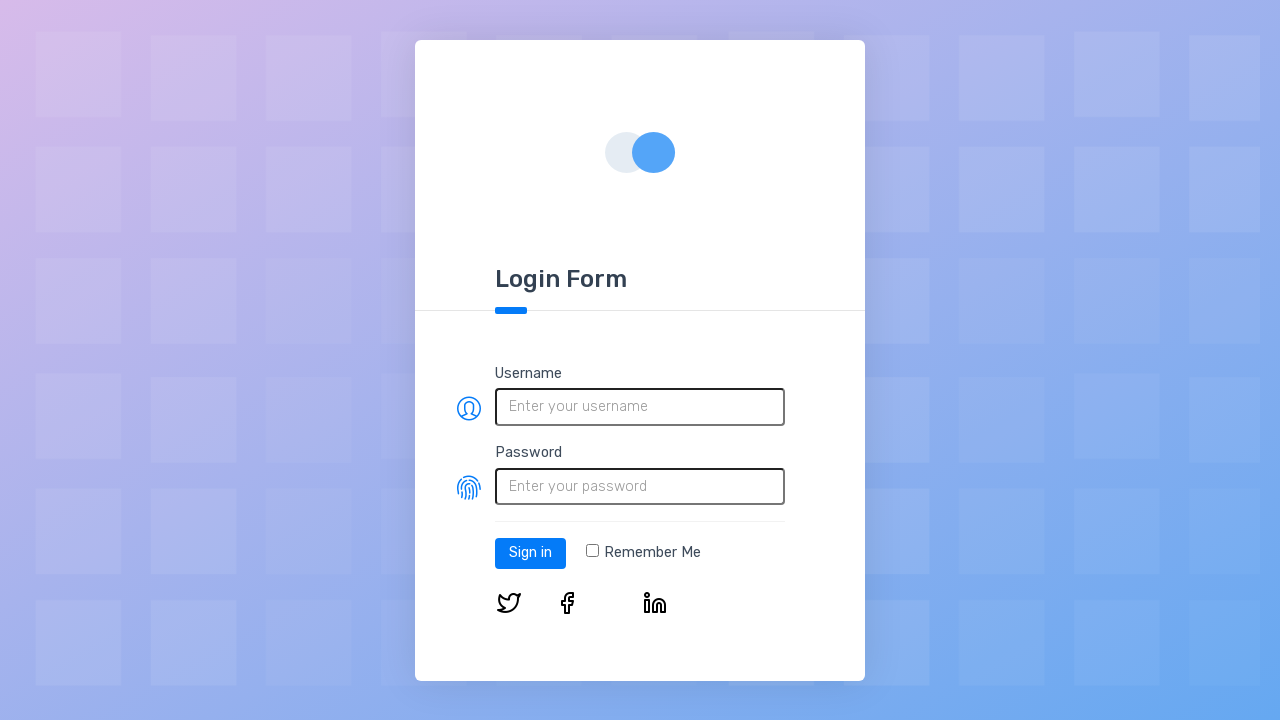

Verified URL returned to demo.applitools.com
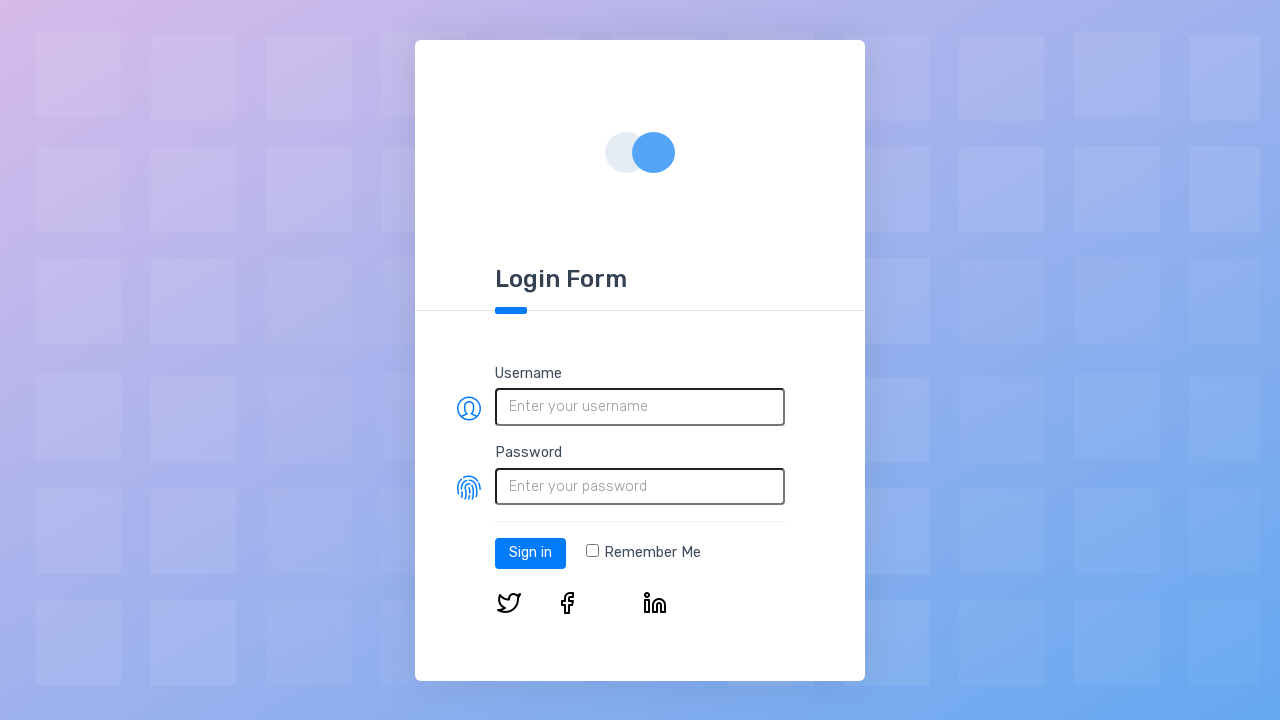

Refreshed the current page
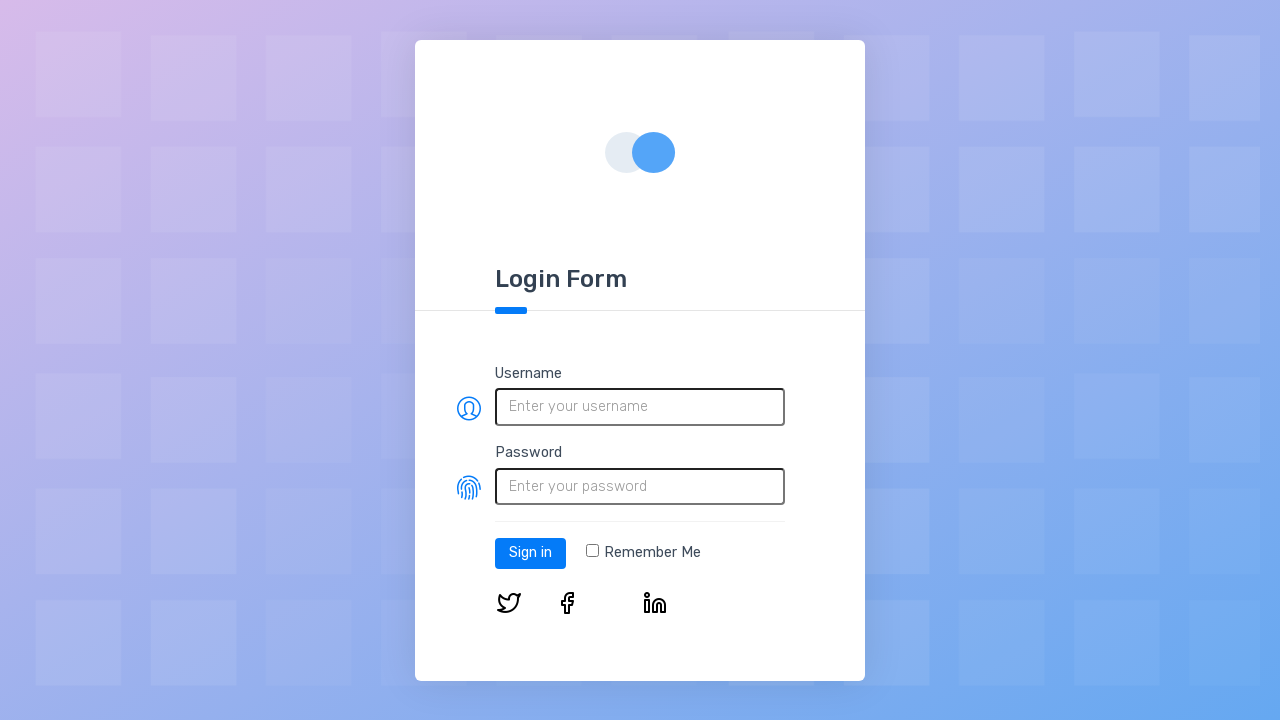

Verified URL remained at demo.applitools.com after refresh
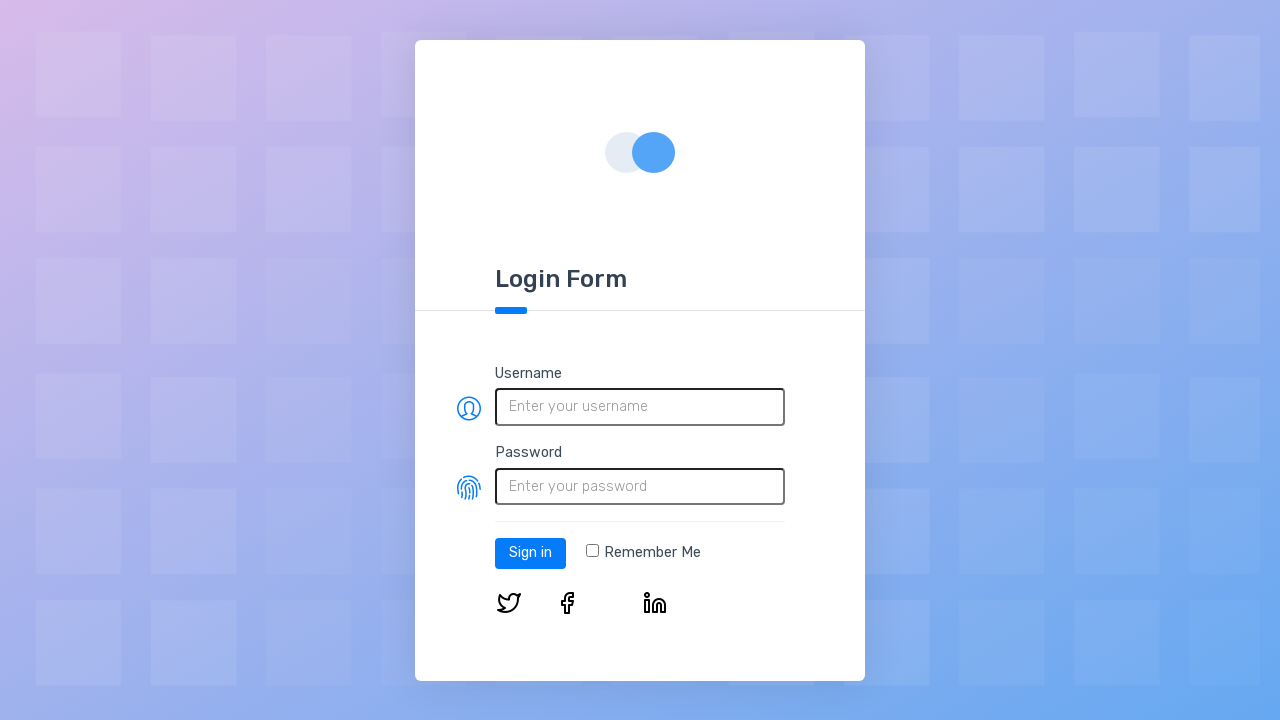

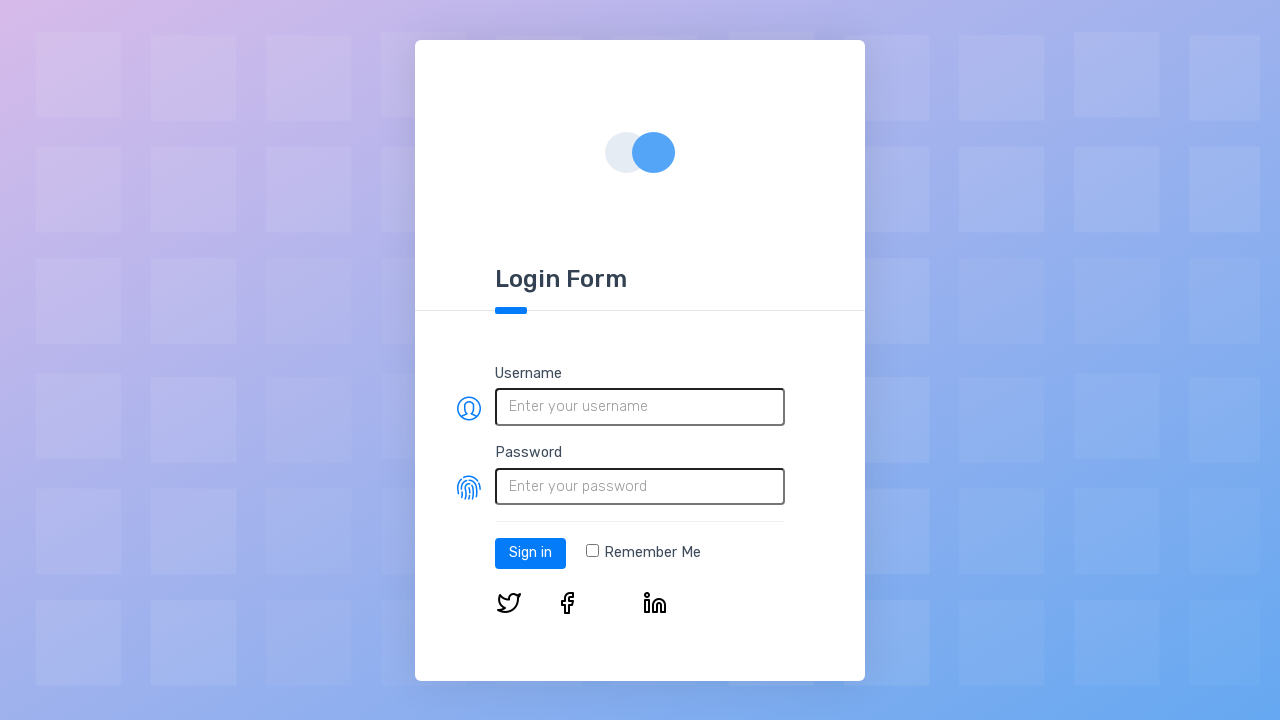